Navigates to BingX launchpool overview page and waits for it to load

Starting URL: https://bingx.com/es-co/launchpool/overview/

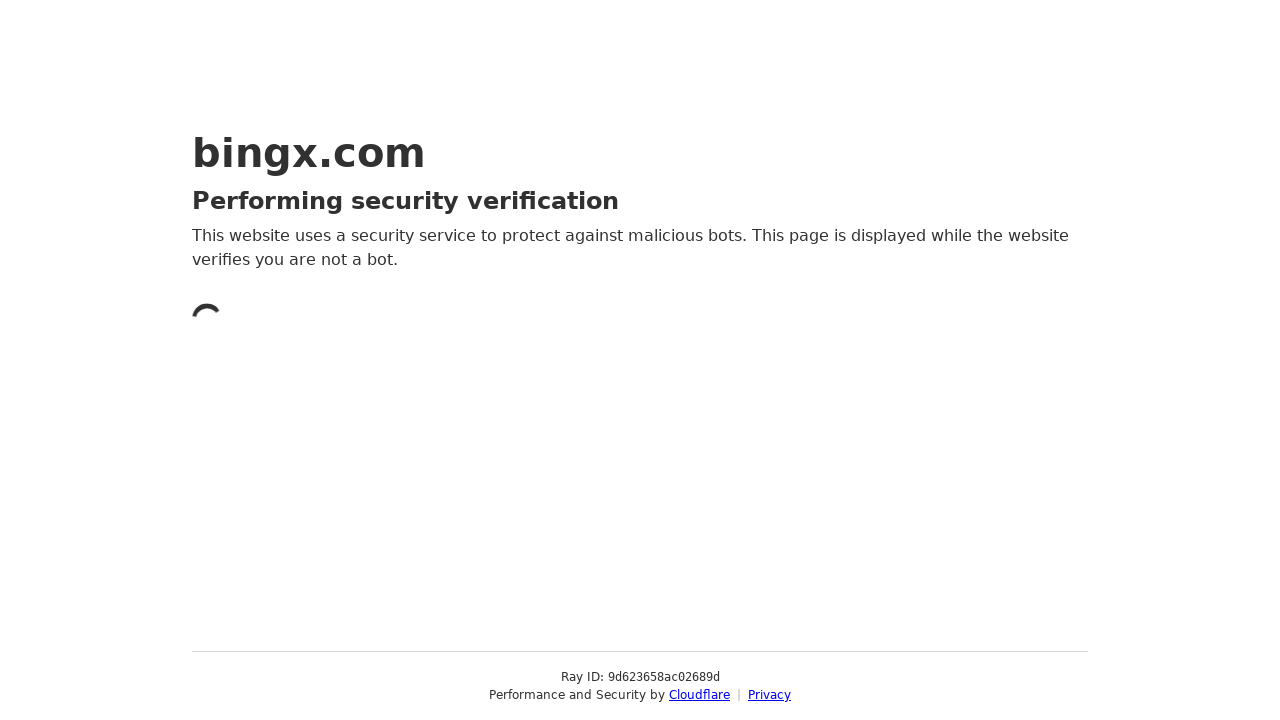

Waited for page to reach networkidle load state on BingX launchpool overview
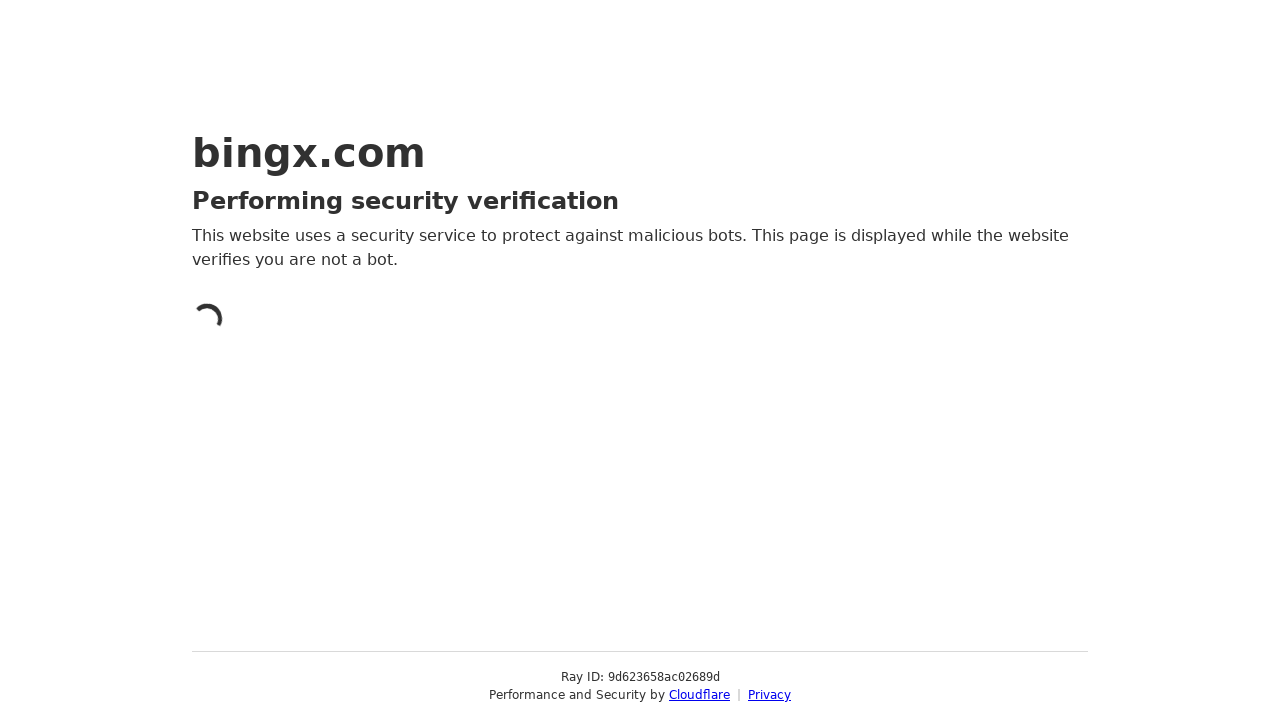

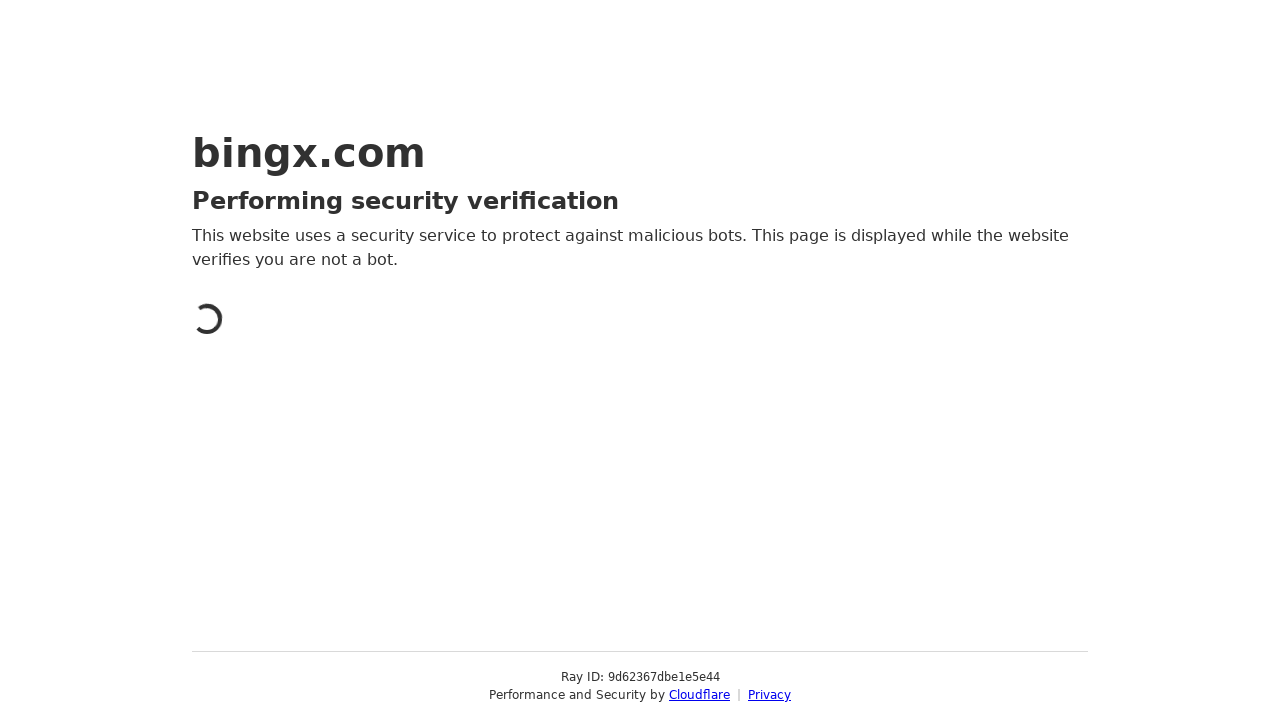